Tests dropdown selection functionality by selecting an option from a dropdown menu and verifying the selection

Starting URL: https://the-internet.herokuapp.com/dropdown

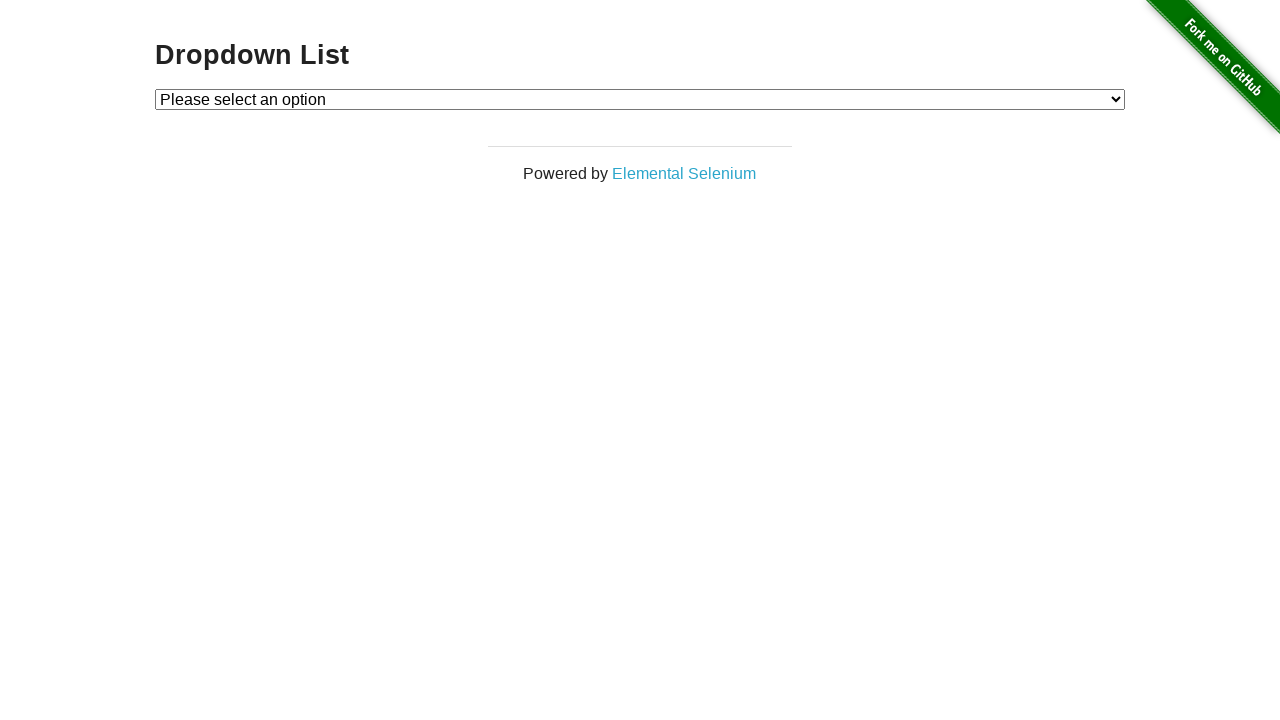

Selected 'Option 2' from dropdown menu on #dropdown
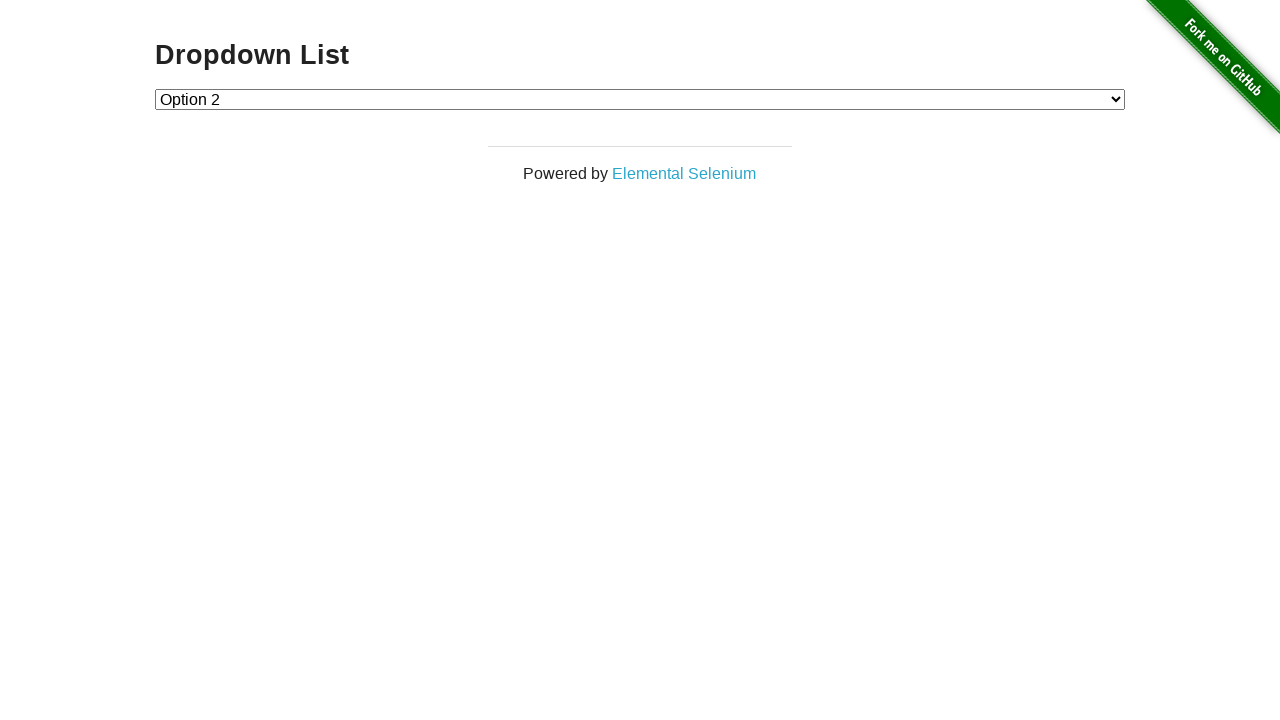

Retrieved selected dropdown value to verify selection
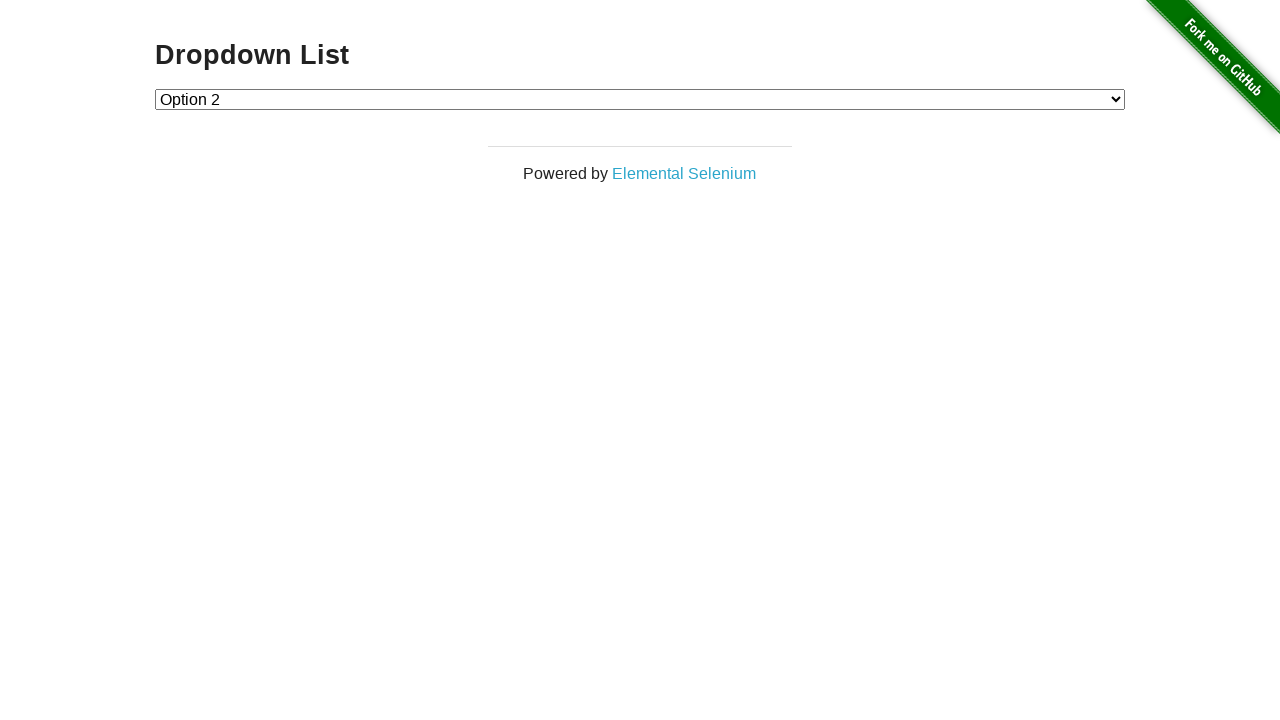

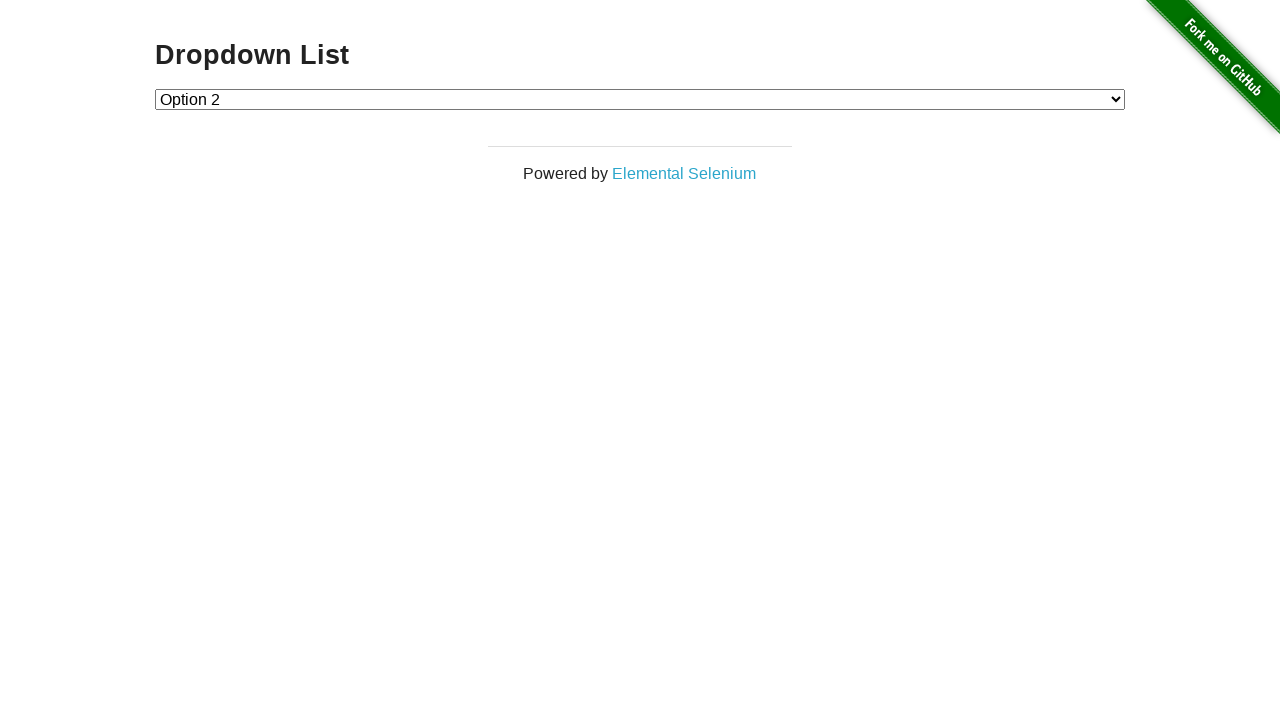